Interacts with a custom dropdown with option groups using keyboard navigation

Starting URL: https://demoqa.com/select-menu

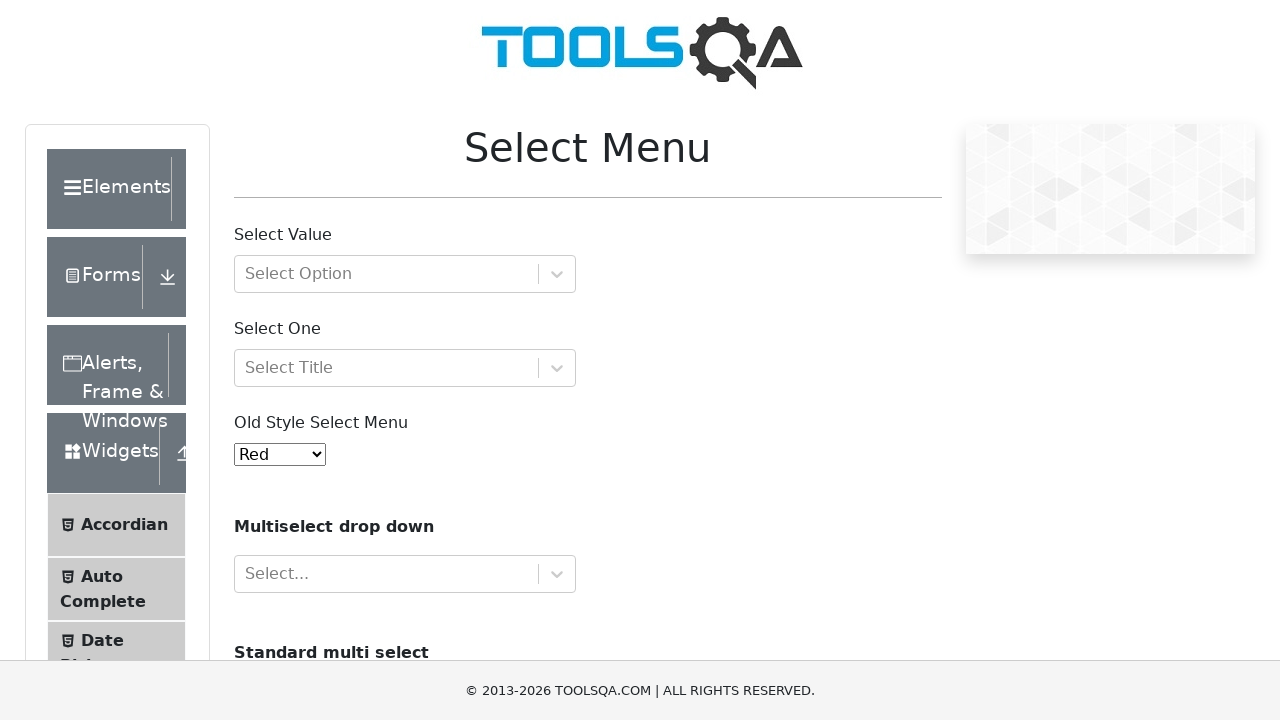

Clicked on the custom dropdown with option groups at (405, 274) on #withOptGroup
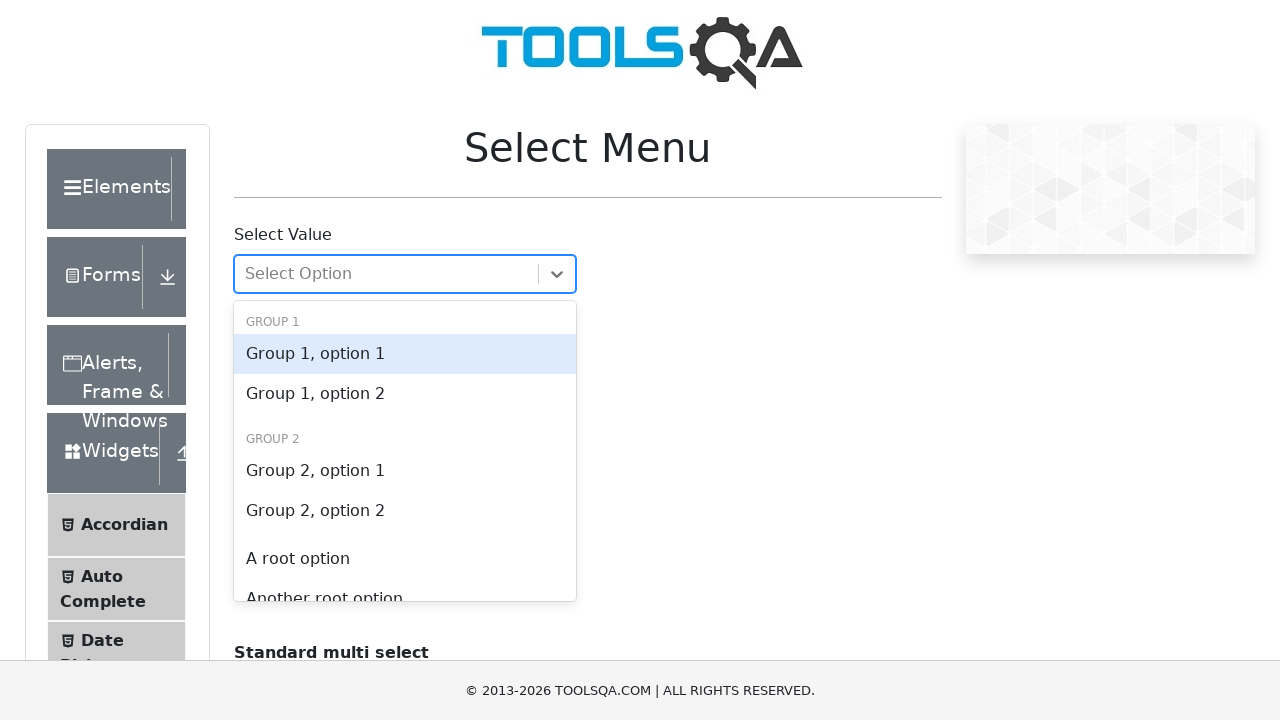

Pressed ArrowDown to navigate in dropdown
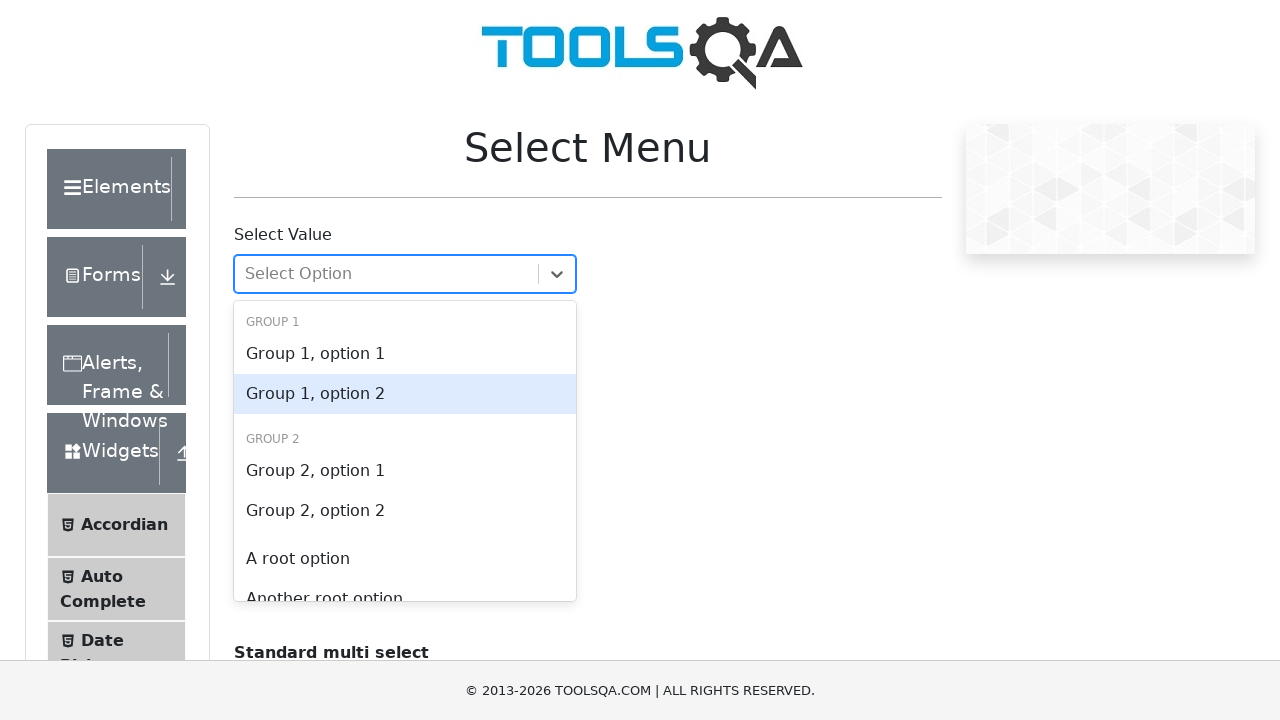

Waited 500ms for dropdown interaction
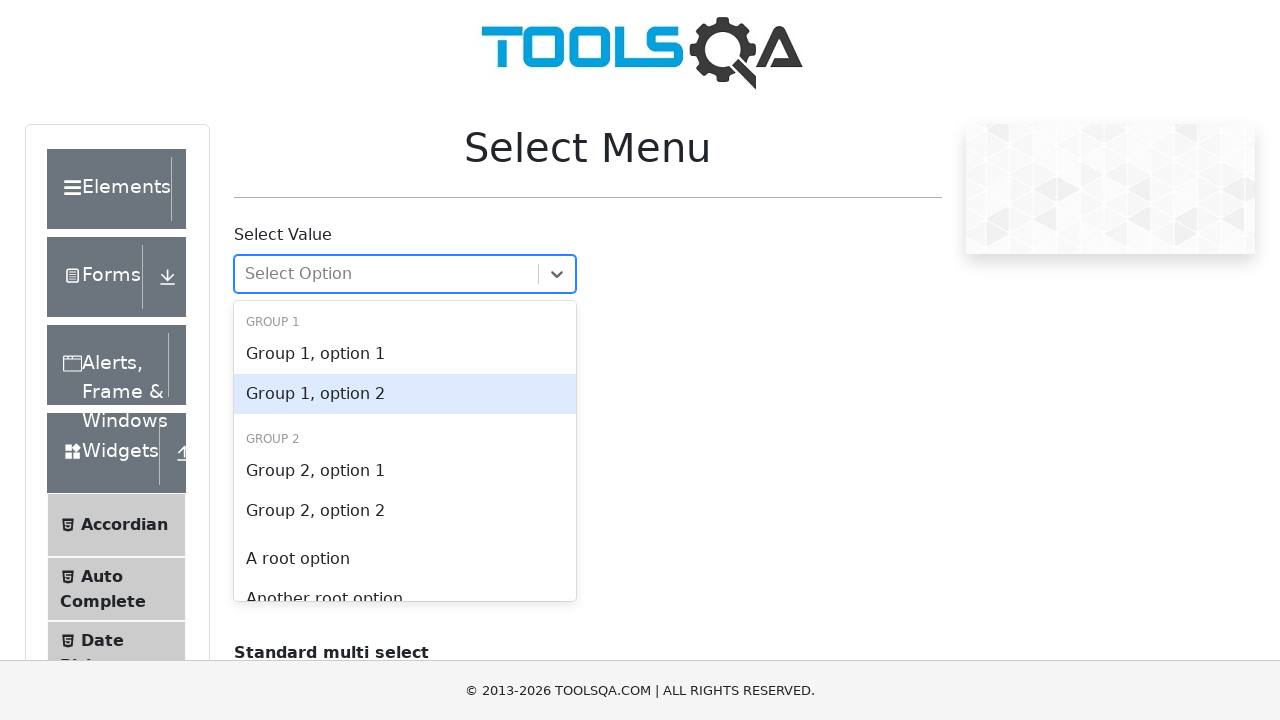

Pressed ArrowDown again to navigate to second option
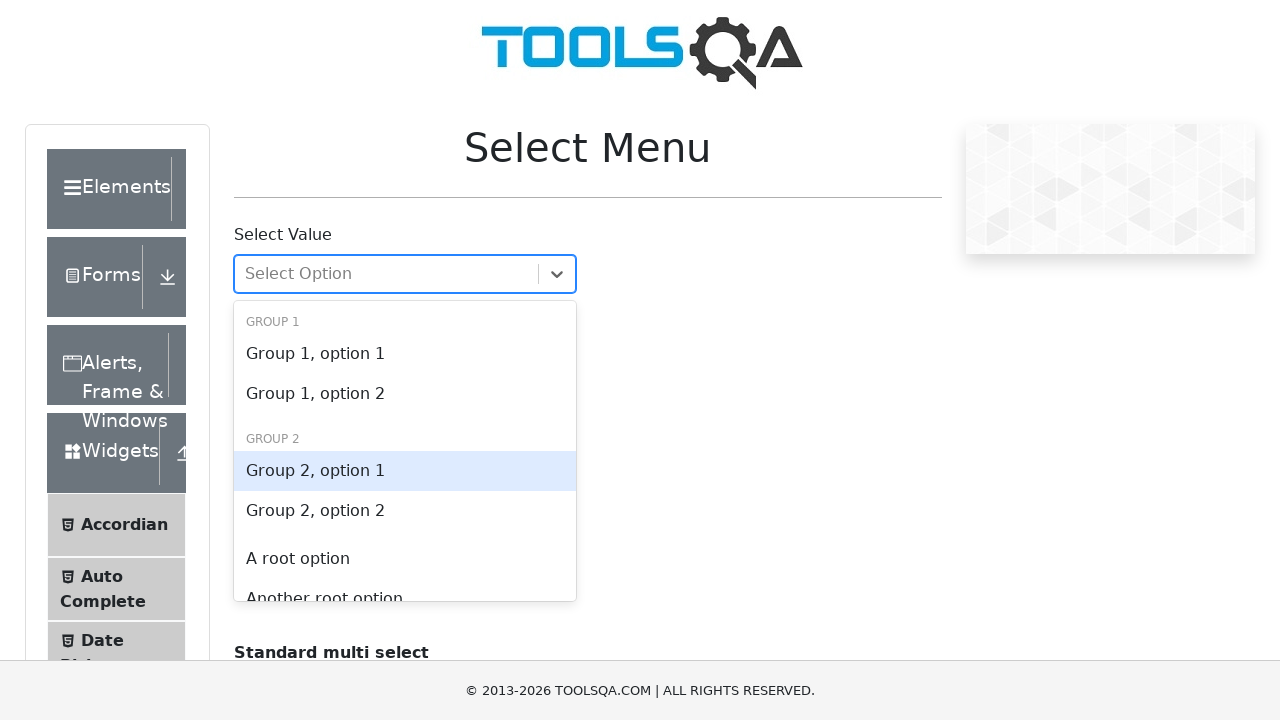

Waited 500ms for dropdown interaction
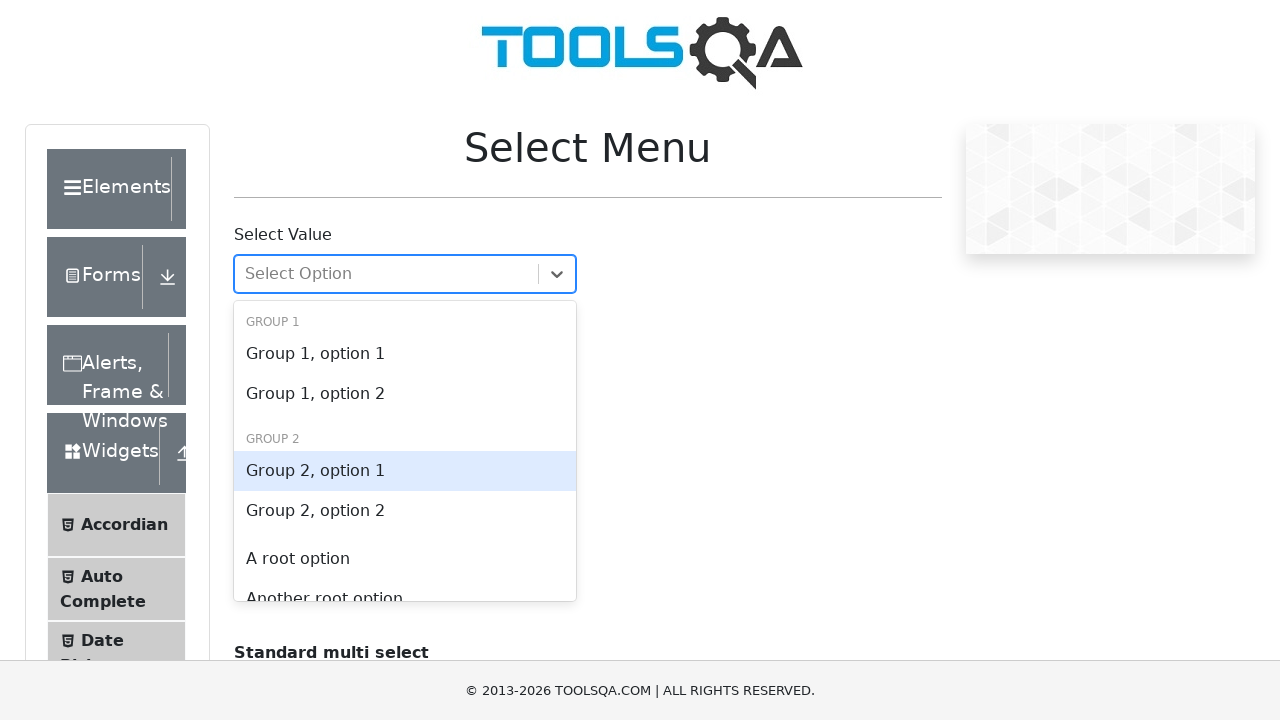

Pressed Enter to select the highlighted option
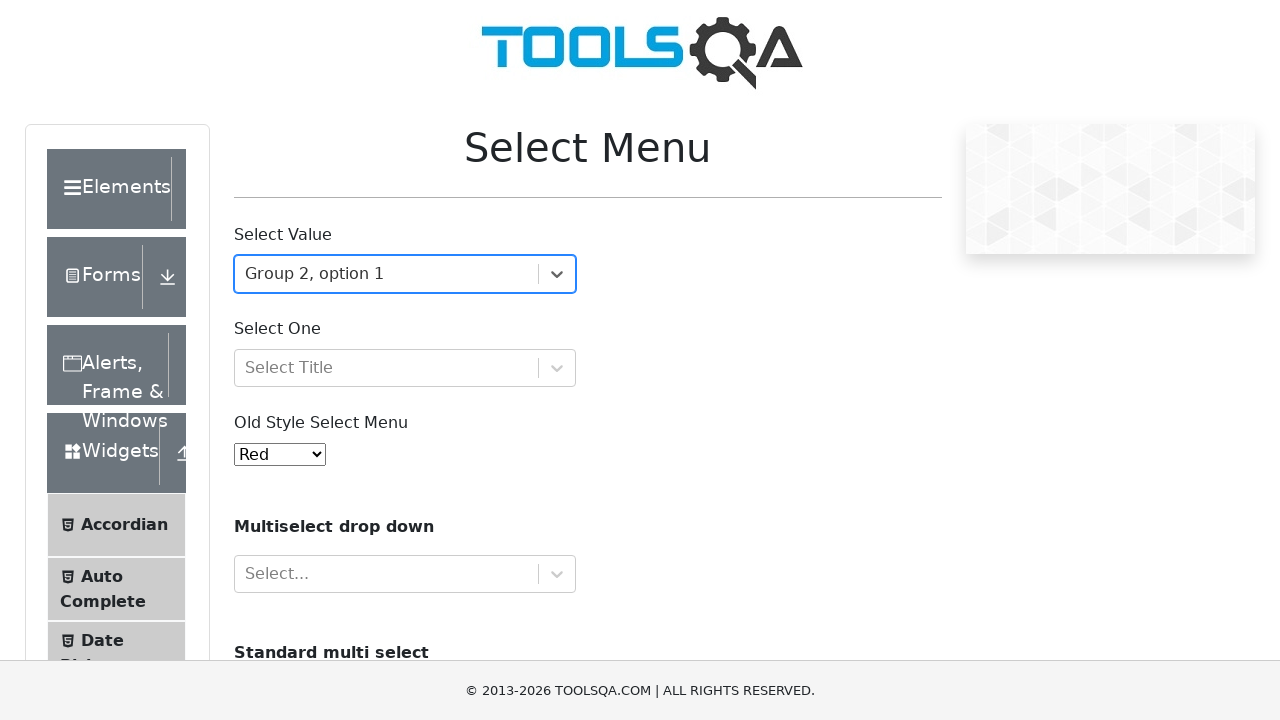

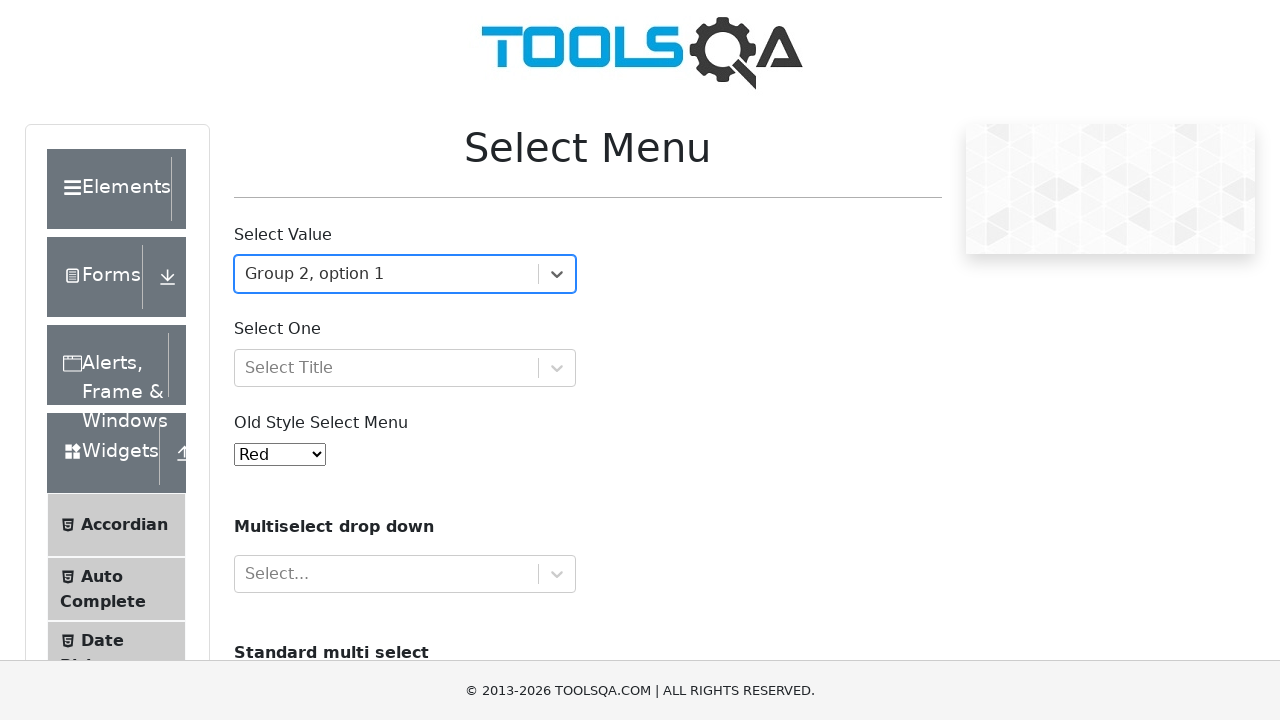